Tests form submission on DemoQA text box page by filling in username and email fields, then clicking submit

Starting URL: https://demoqa.com/text-box

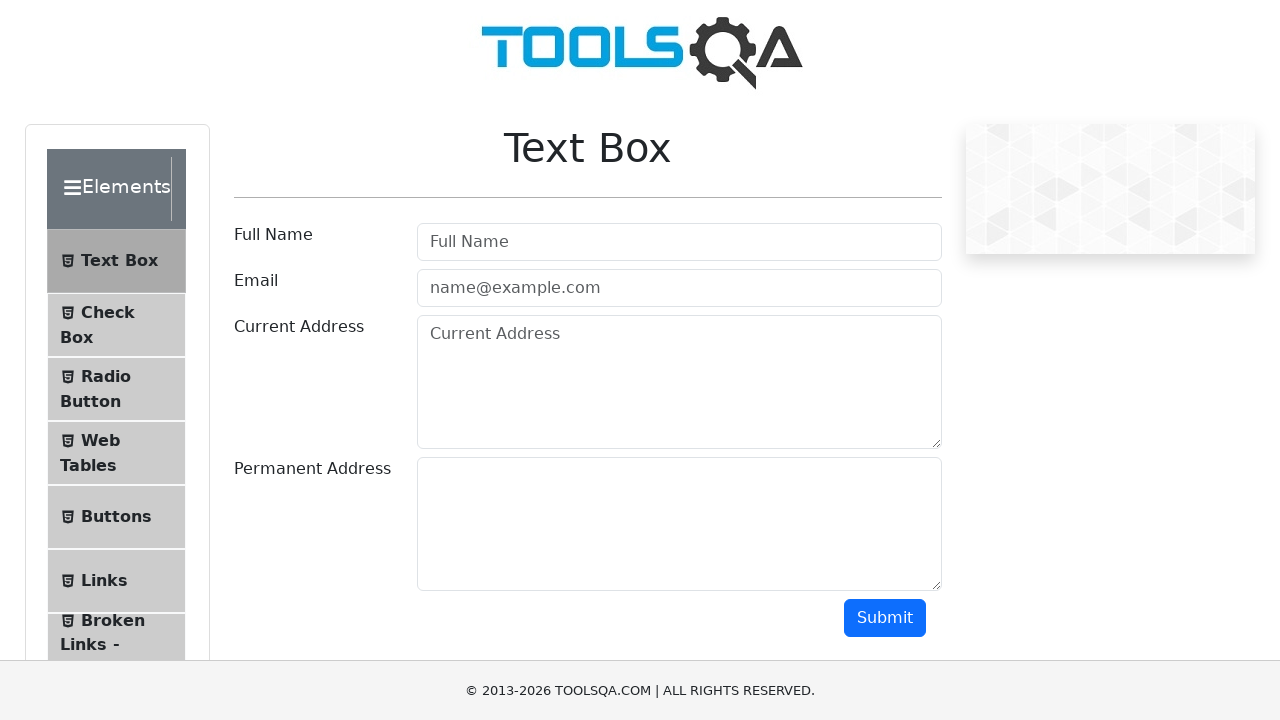

Filled username field with 'Jhon Douglas' on //input[@id='userName']
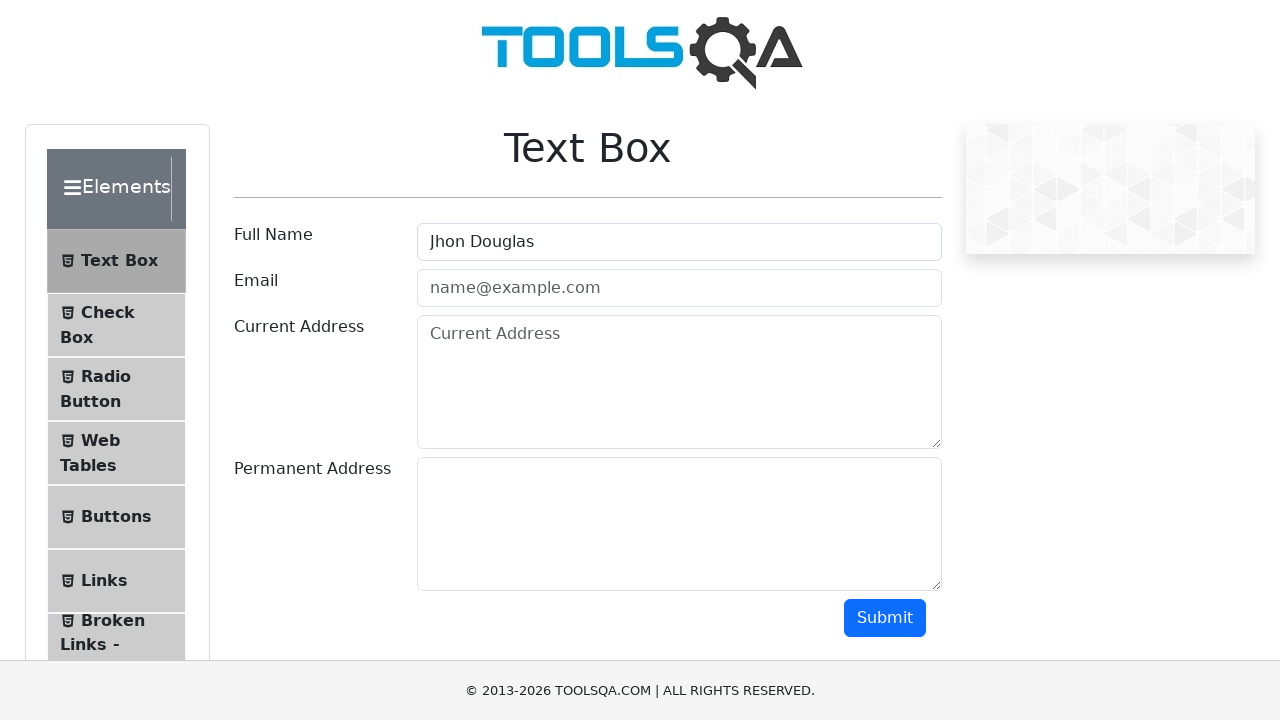

Filled email field with 'pruebas@email.com' on #userEmail
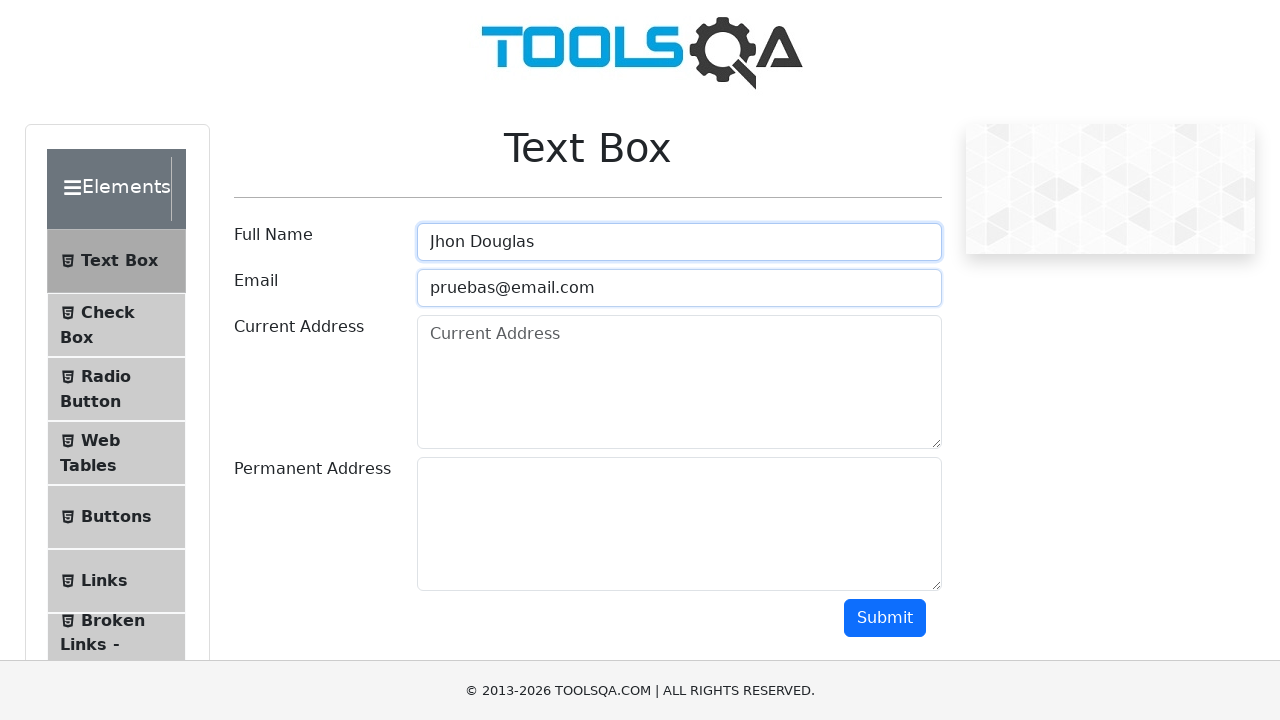

Filled current address field with '123 Test Street' on #currentAddress
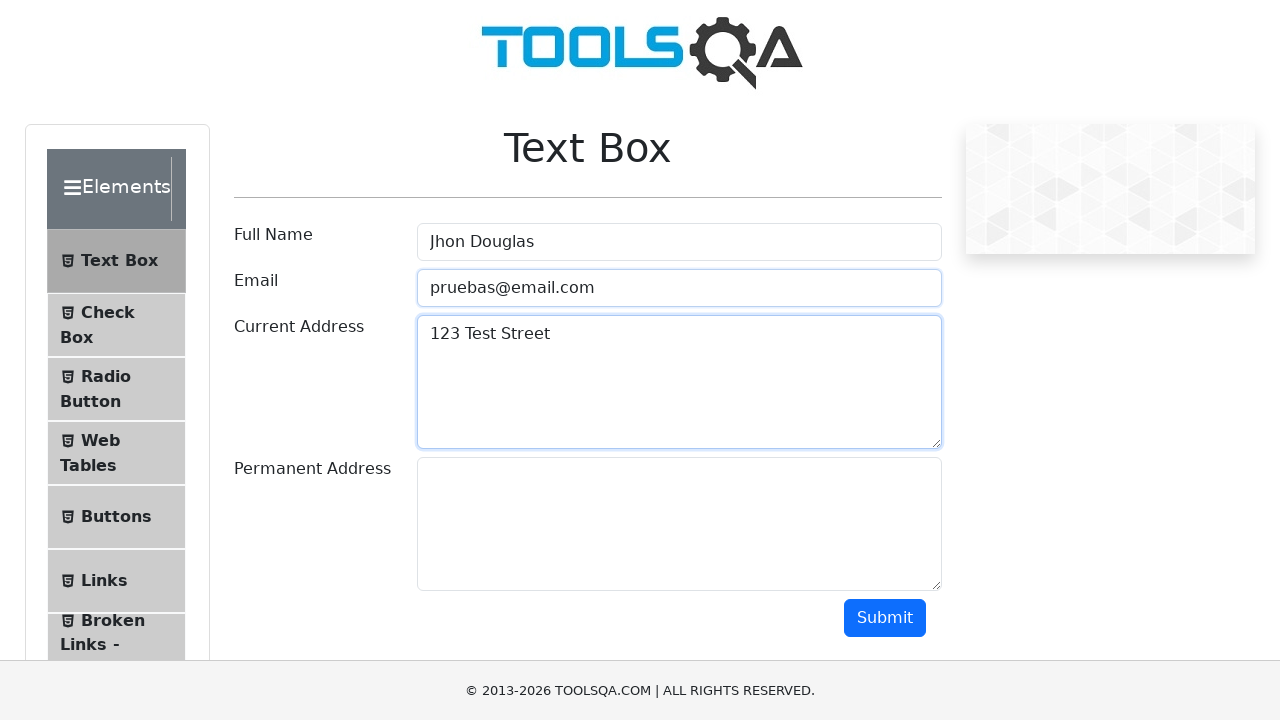

Clicked submit button to submit the form at (885, 618) on #submit
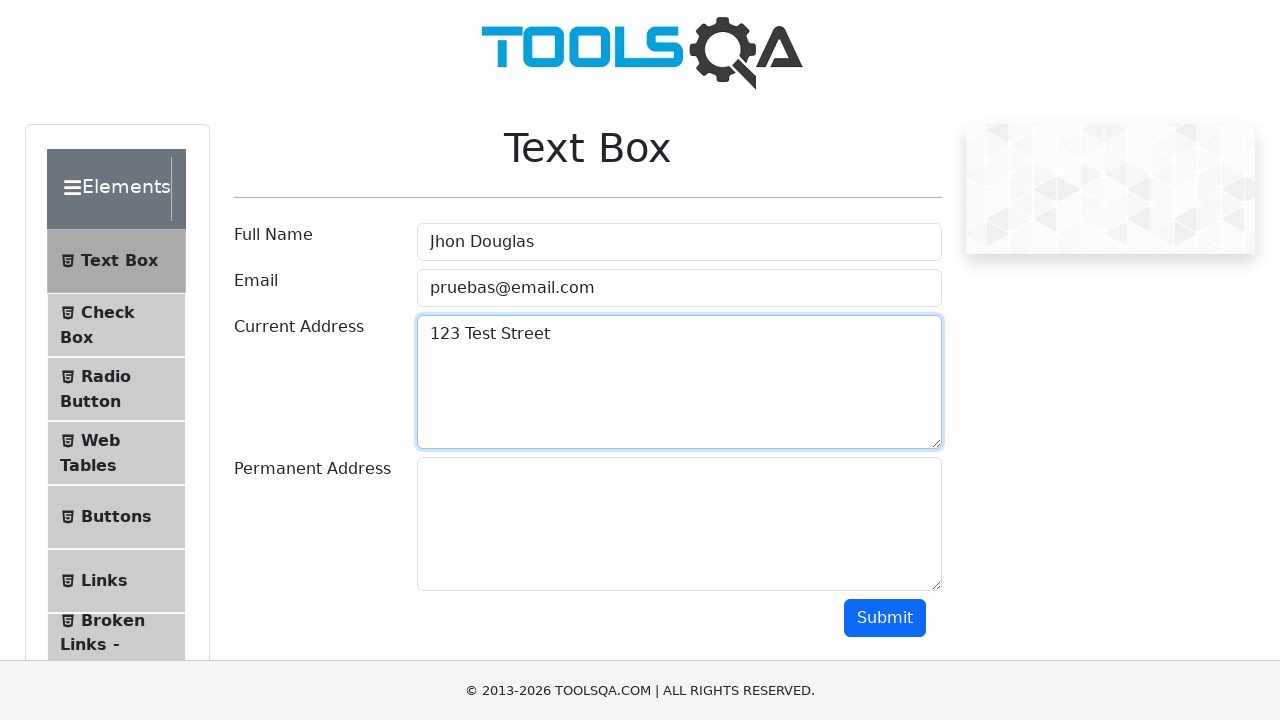

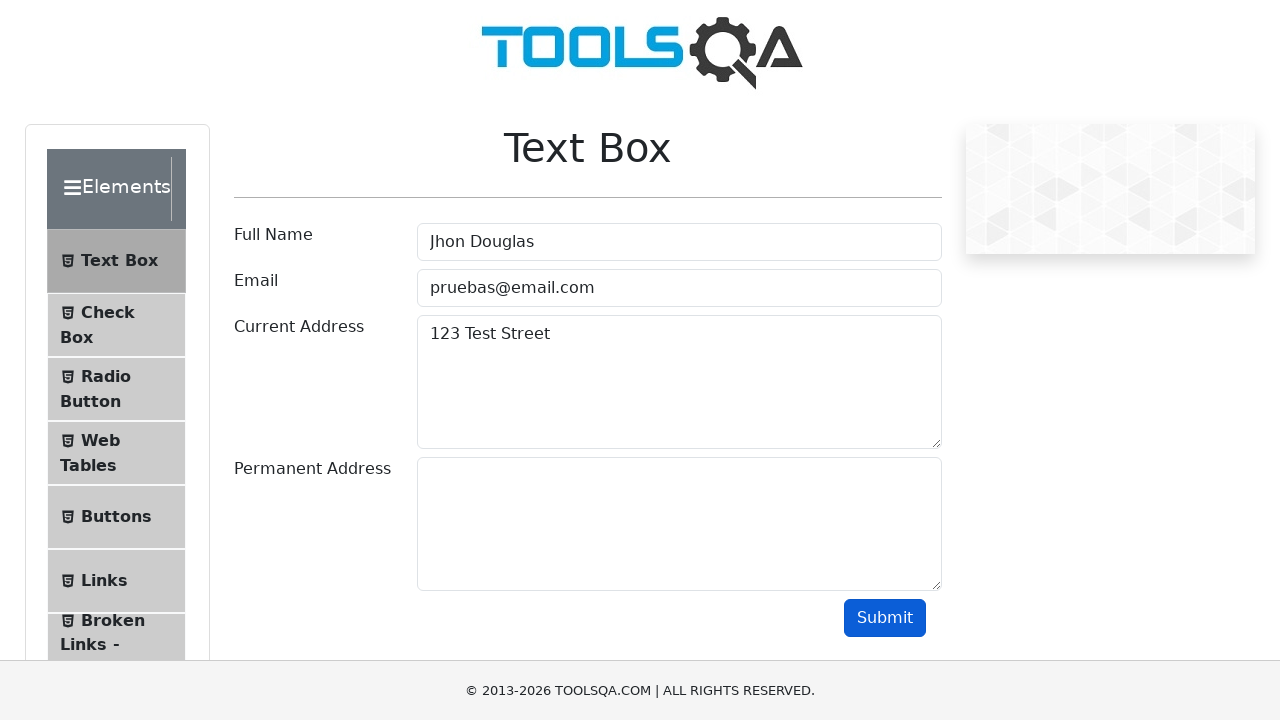